Navigates to NSE India live equity market page for NIFTY 50 and waits for the market data table to load

Starting URL: https://www.nseindia.com/market-data/live-equity-market?symbol=NIFTY%2050

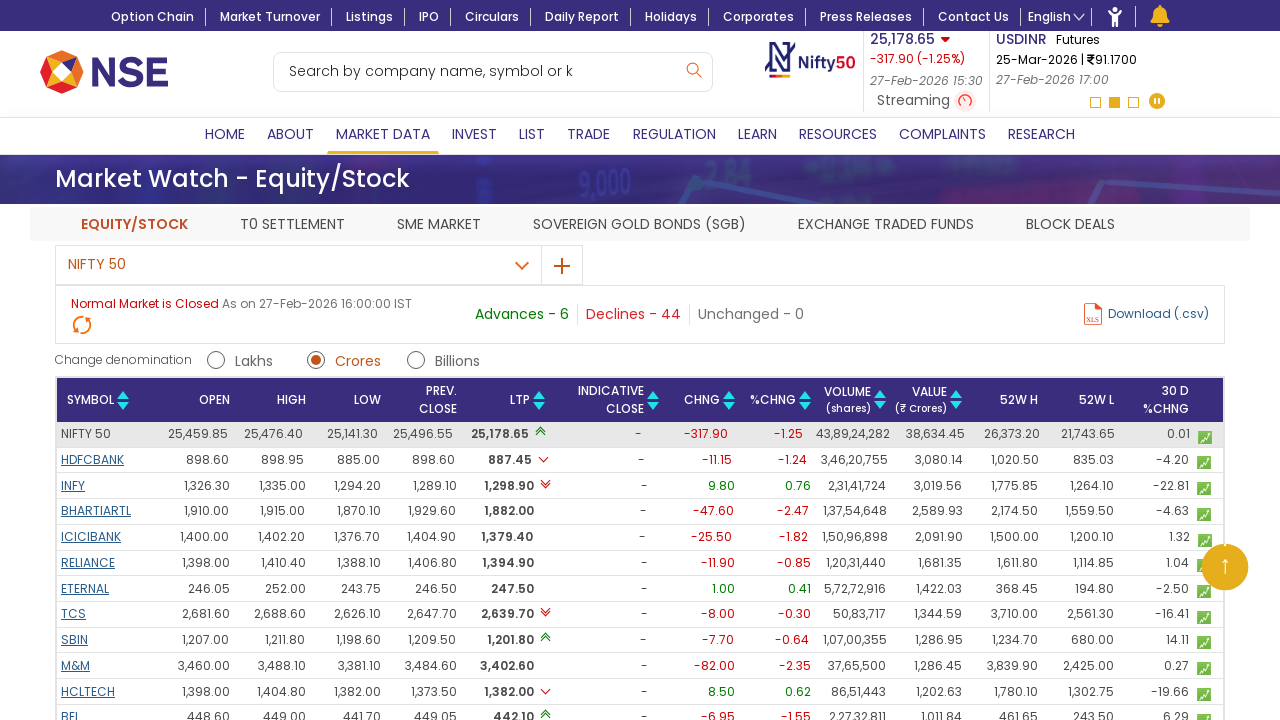

Navigated to NSE India live equity market page for NIFTY 50
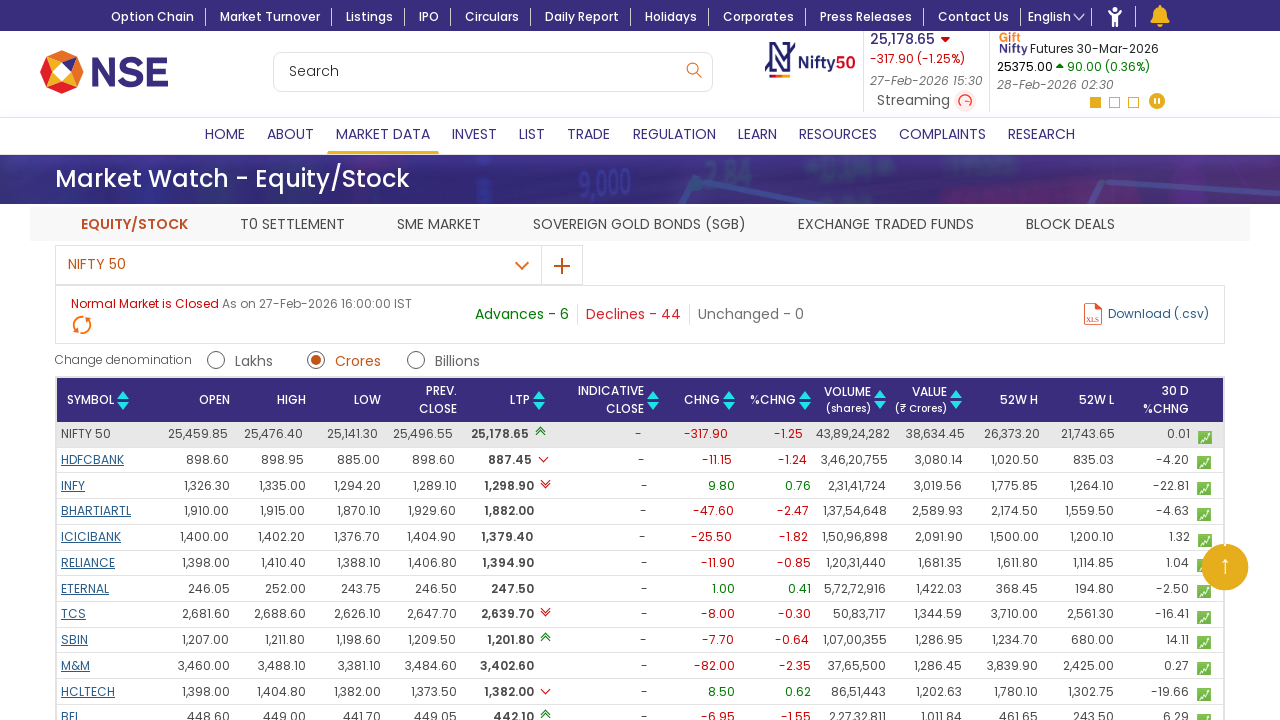

Market data table loaded with AXISBANK data visible
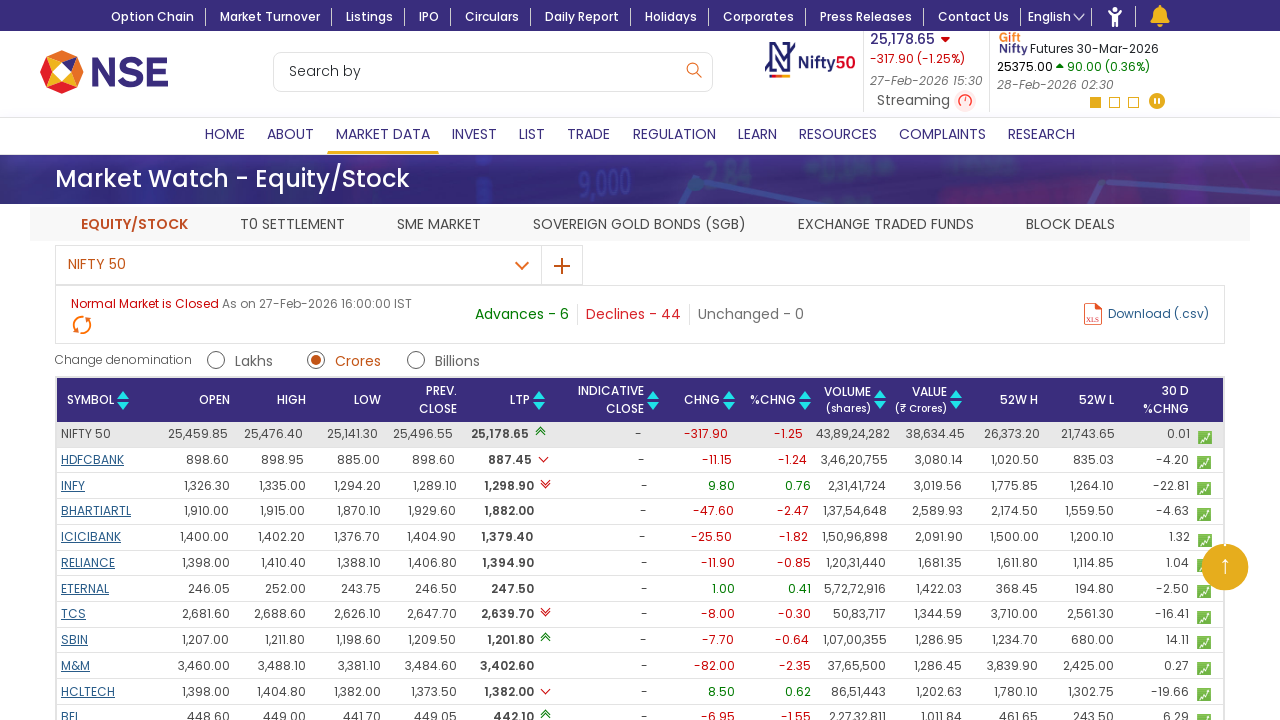

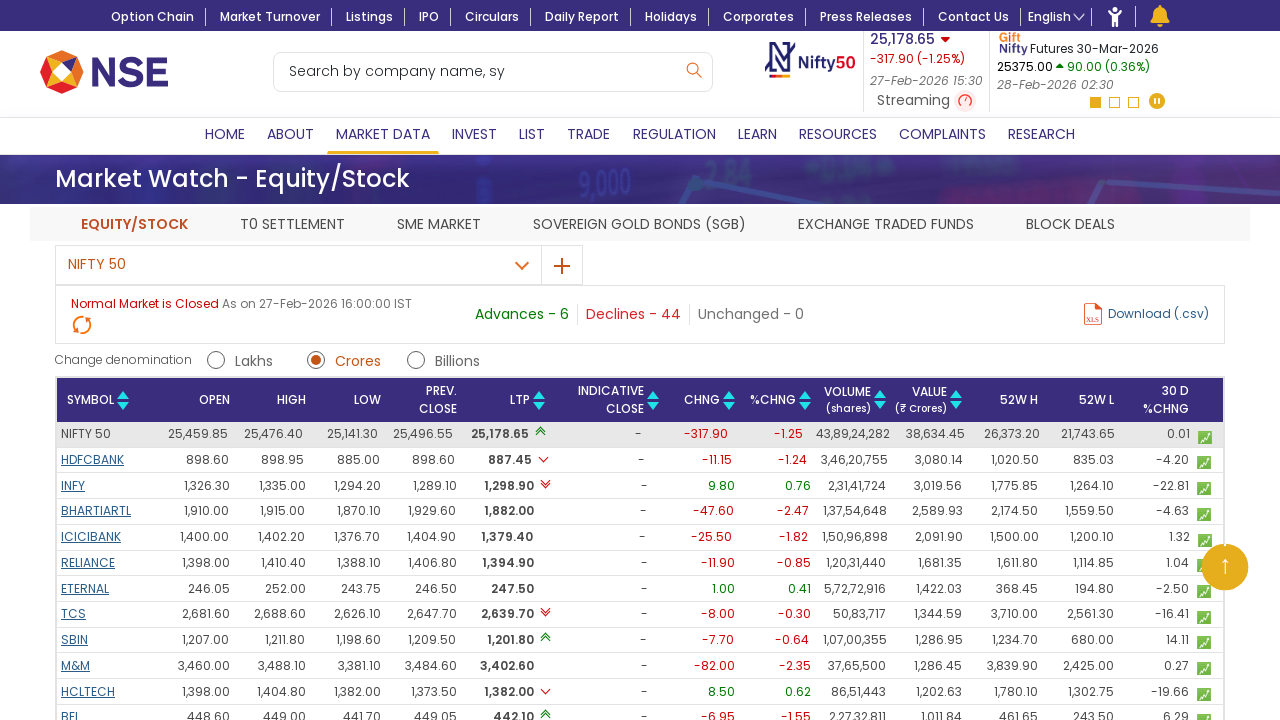